Tests various automation features on a practice website including selecting from a dropdown, handling browser alerts, and scrolling to elements using actions.

Starting URL: https://rahulshettyacademy.com/AutomationPractice/

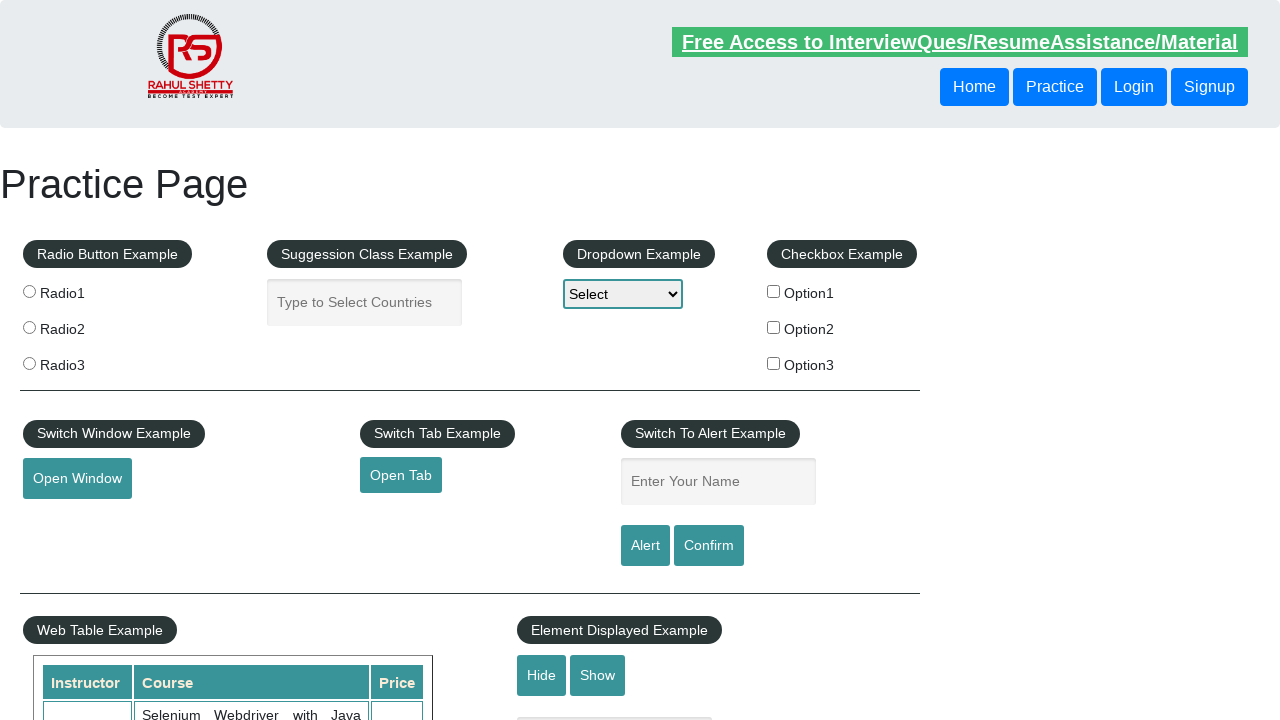

Selected 'Option1' from the static dropdown on select#dropdown-class-example
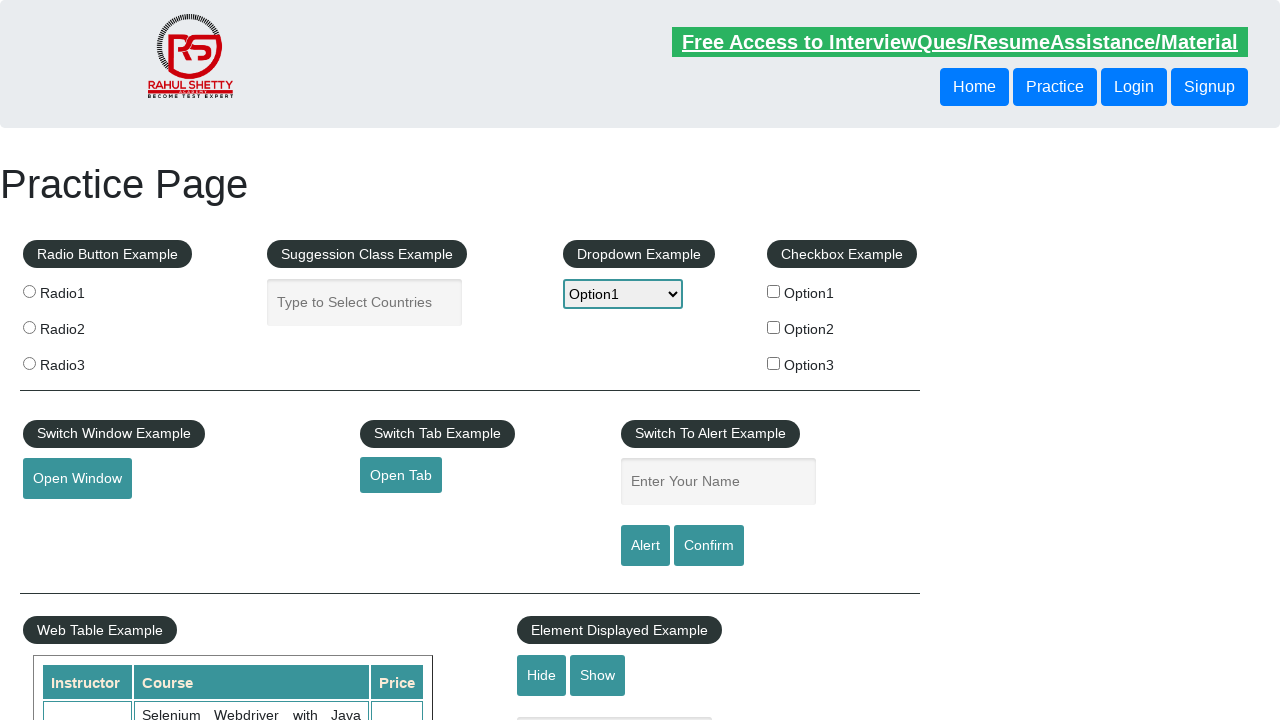

Clicked the alert button at (645, 546) on #alertbtn
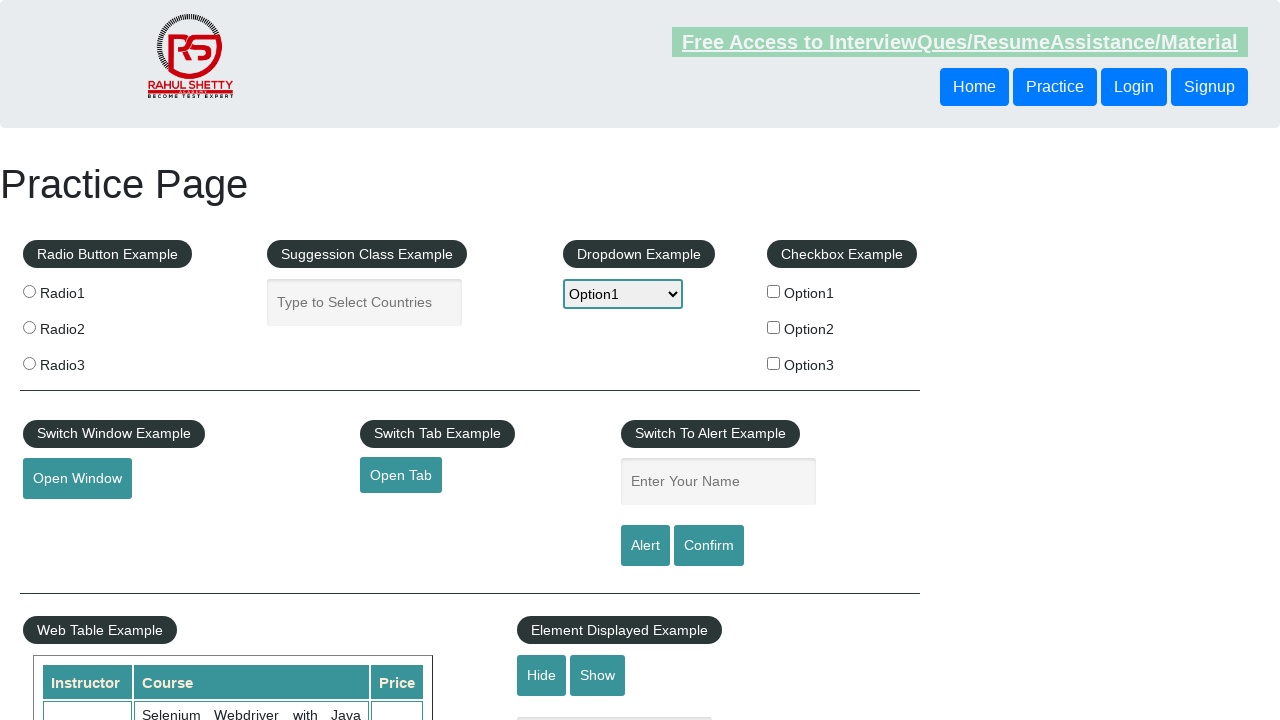

Set up dialog handler to dismiss alerts
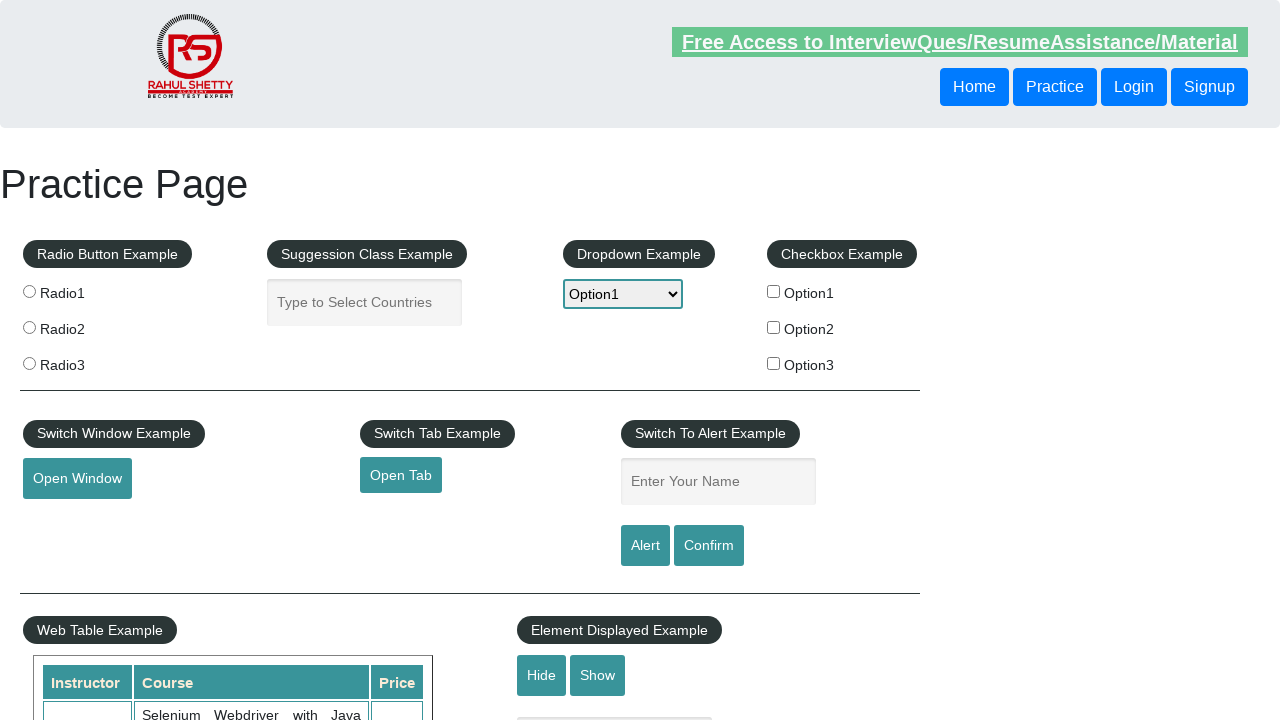

Clicked alert button again to trigger the dialog handler at (645, 546) on #alertbtn
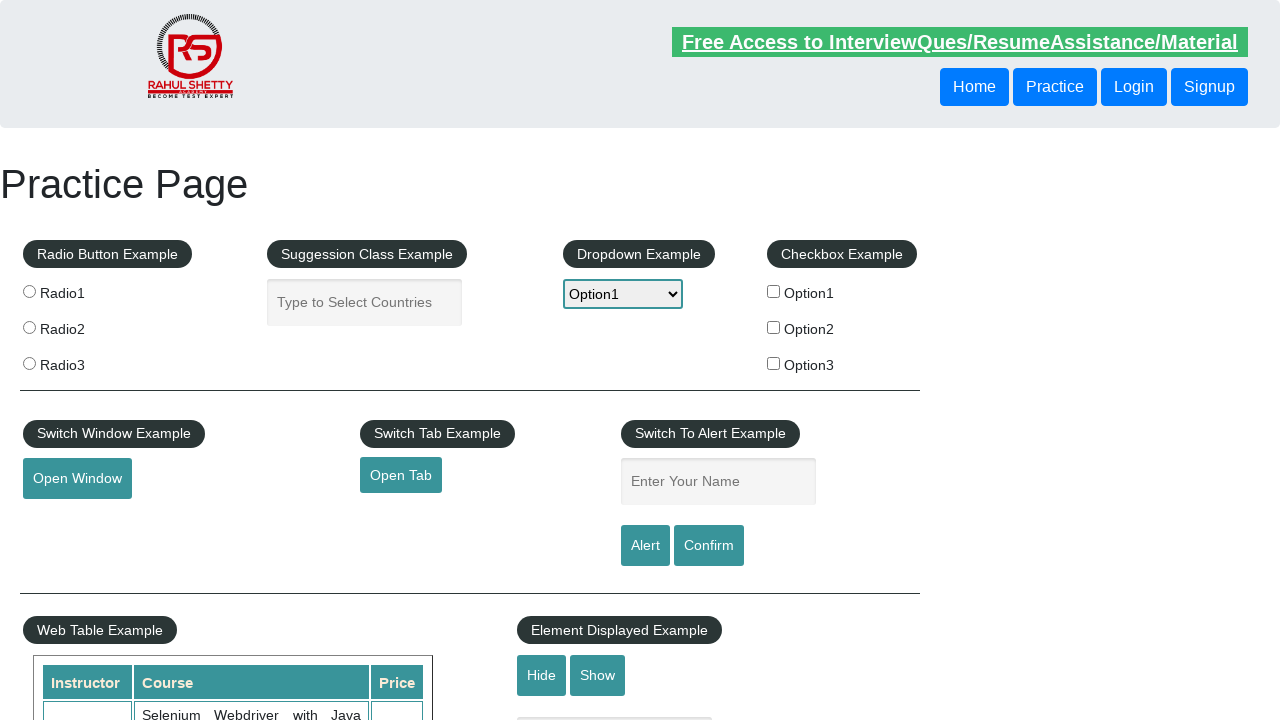

Scrolled to the Web Table Fixed header section
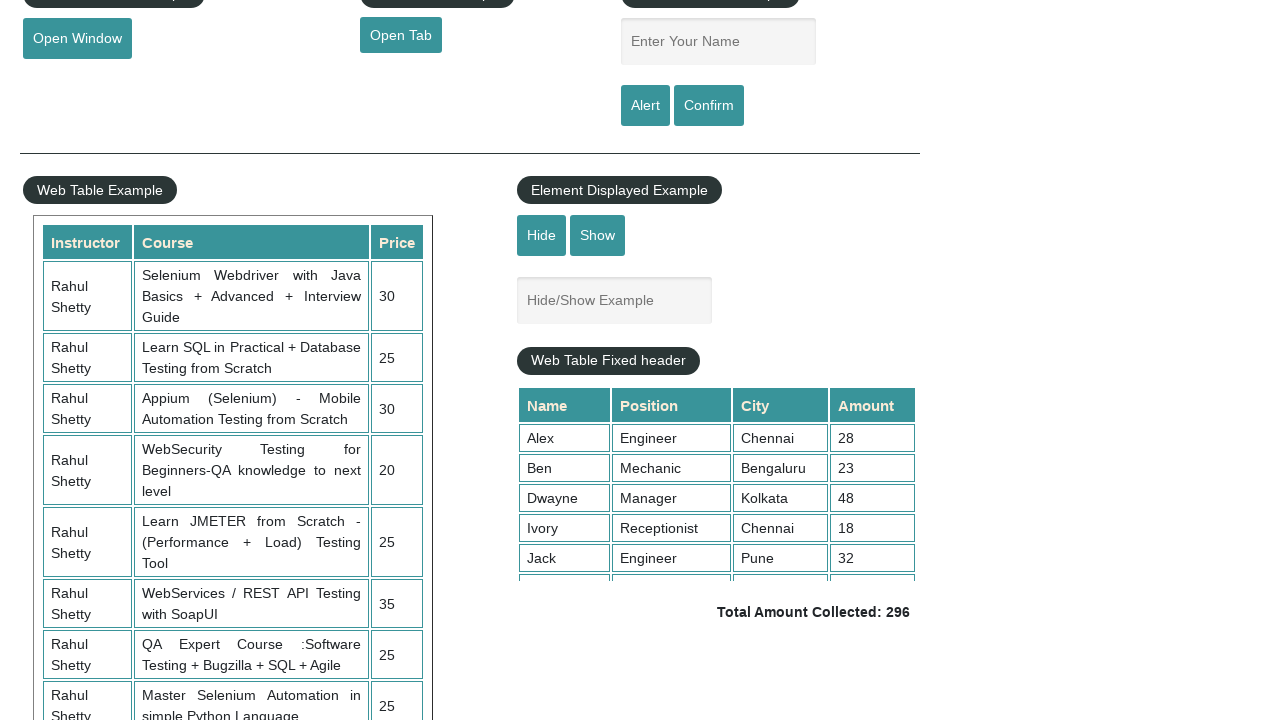

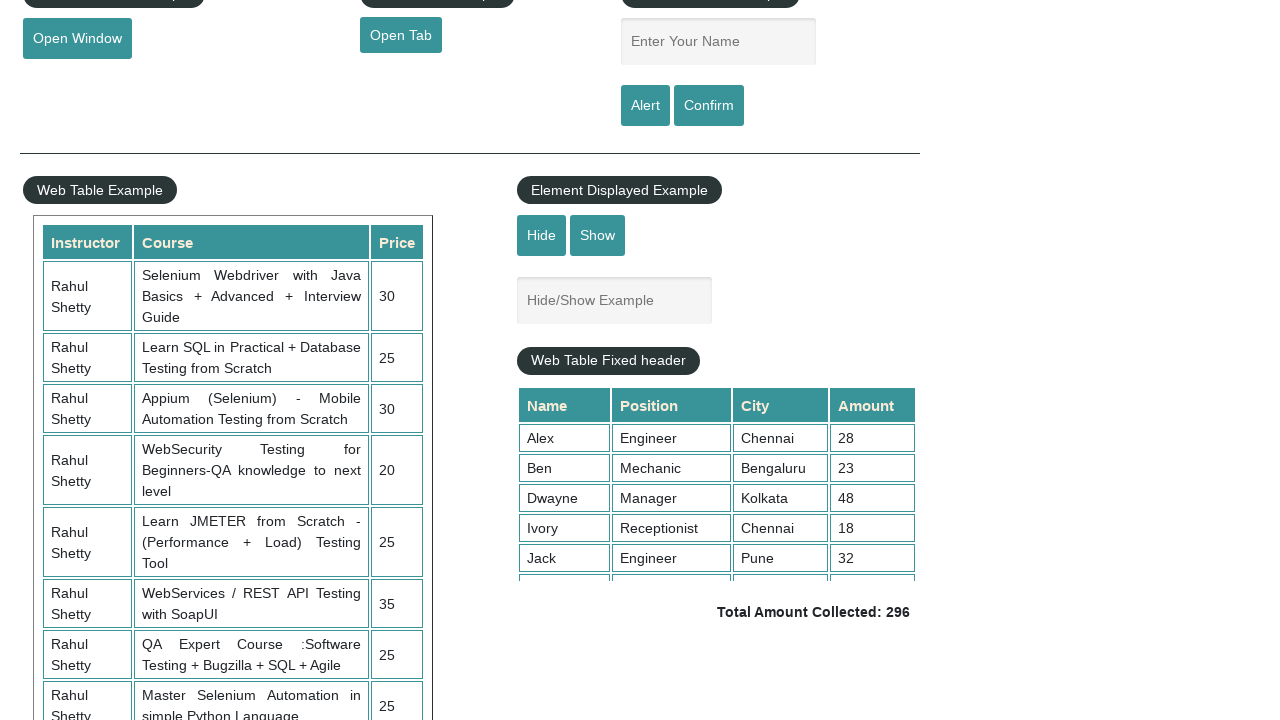